Navigates through a demo app to test multiple browser window handling by clicking through UI testing sections and interacting with popup windows

Starting URL: https://demoapps.qspiders.com/

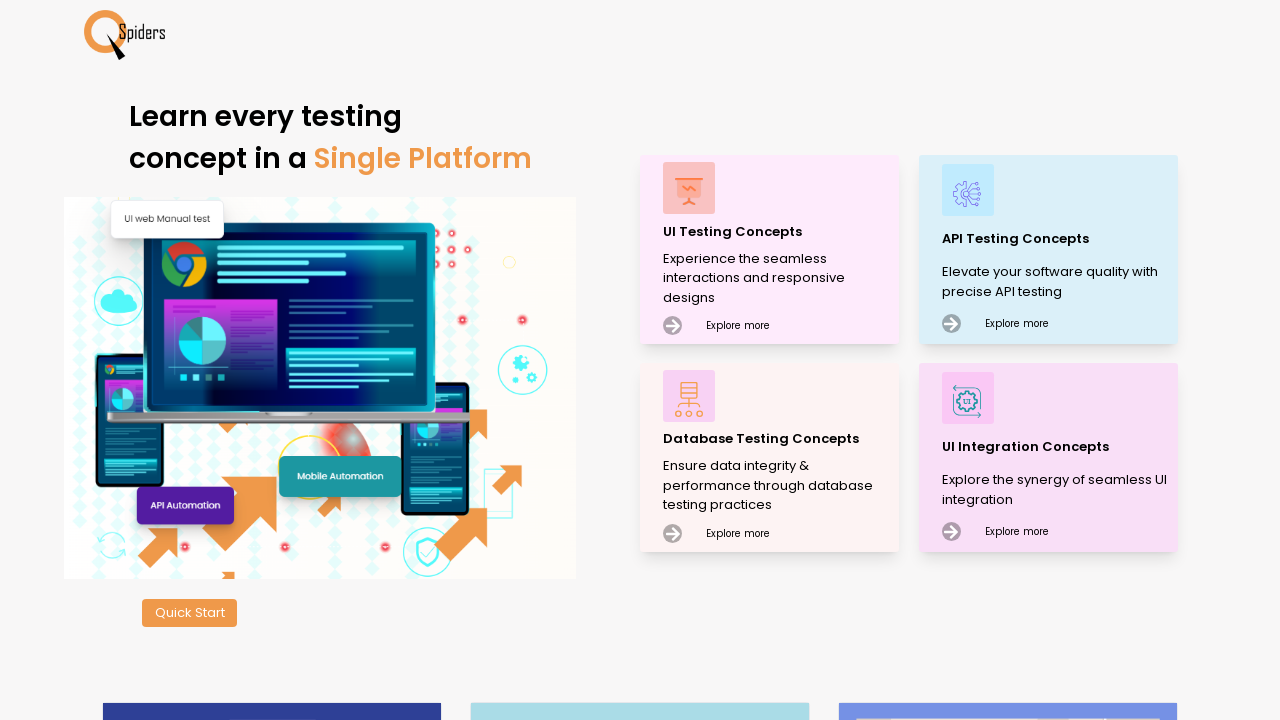

Clicked on UI Testing Concepts section at (778, 232) on xpath=//p[text()='UI Testing Concepts']
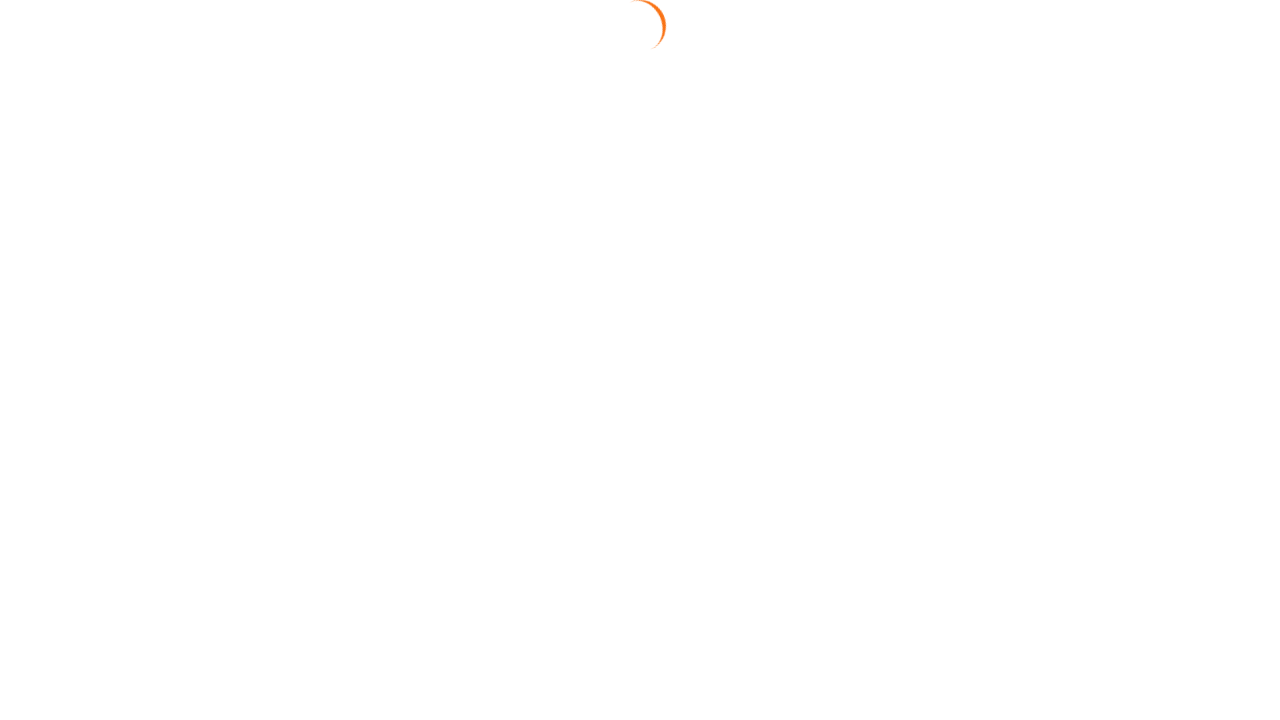

Clicked on Popups section at (42, 520) on xpath=//section[text()='Popups']
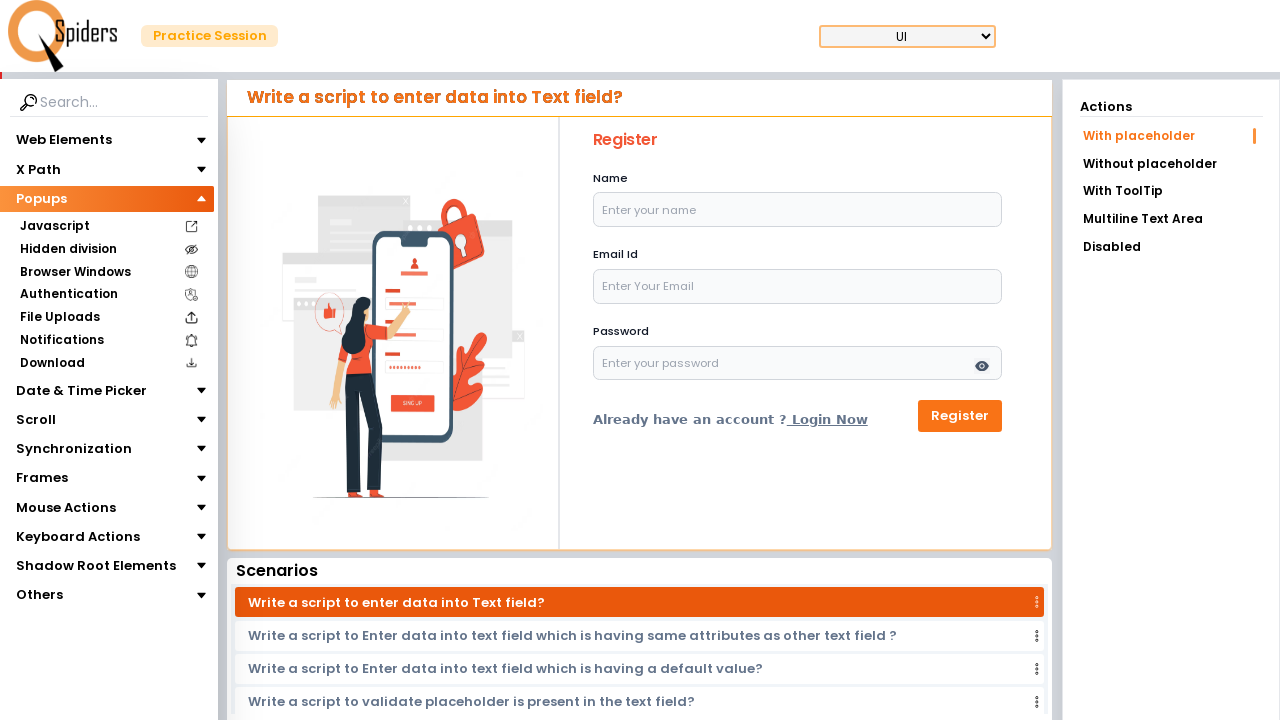

Clicked on Browser Windows section at (75, 272) on xpath=//section[text()='Browser Windows']
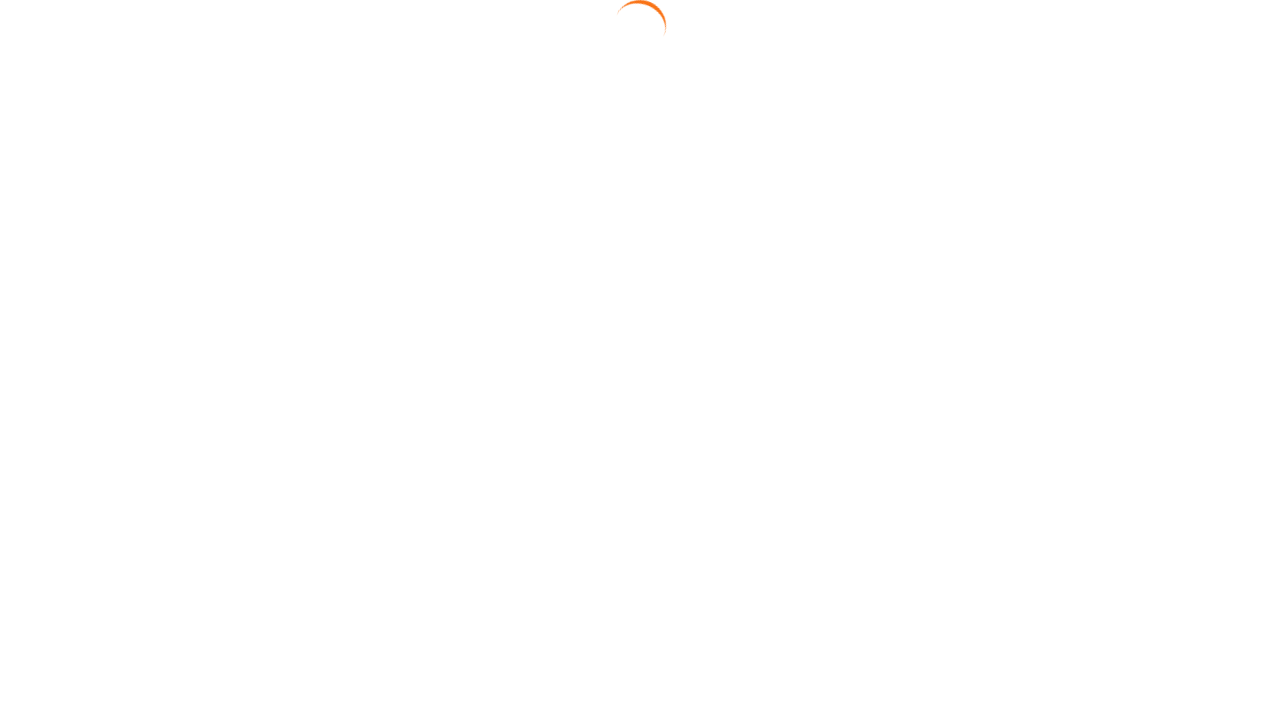

Clicked 'view more' button and popup window opened at (336, 379) on (//button[text()='view more'])[1]
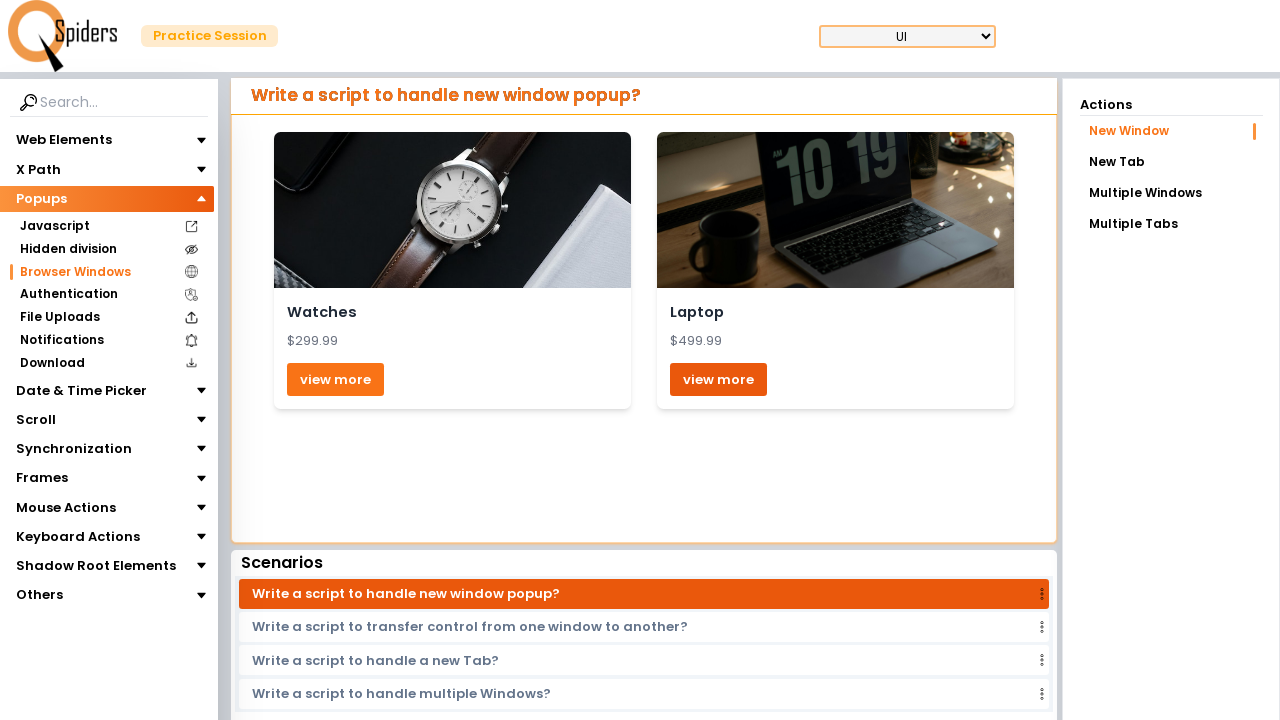

Popup window handle acquired
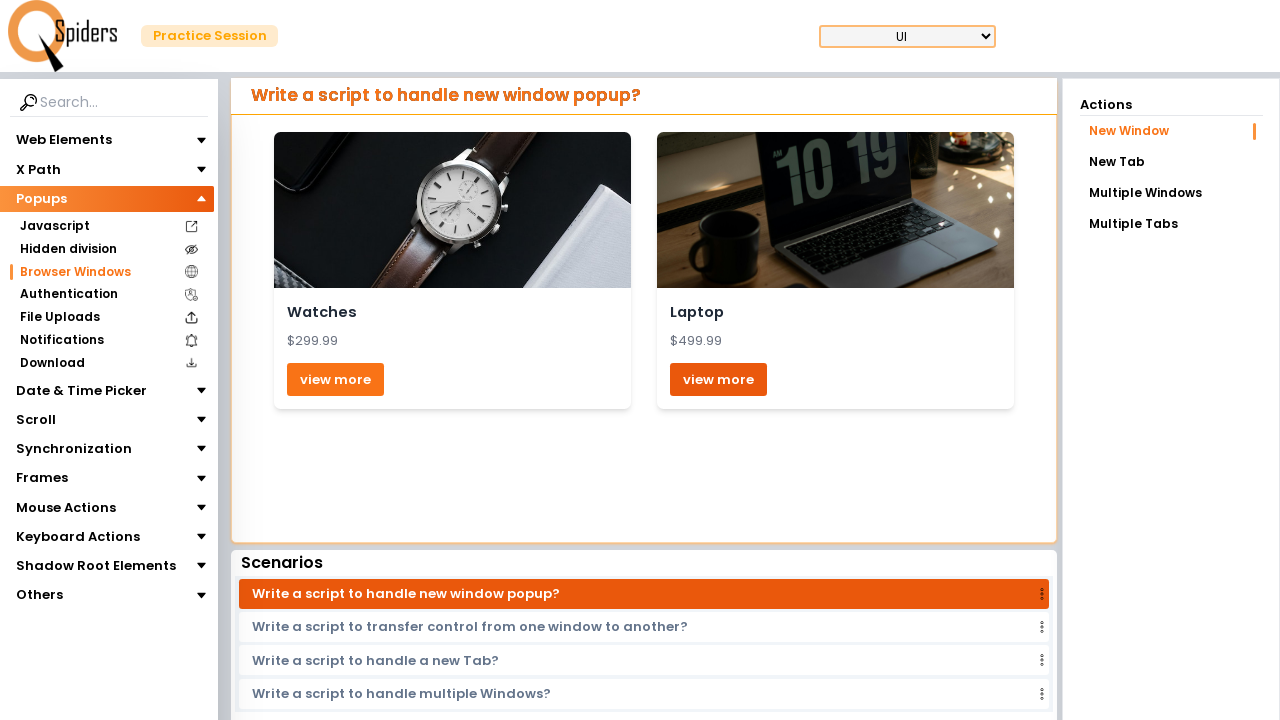

Clicked 'Add to Cart' button in popup window at (542, 560) on xpath=//button[text()='Add to Cart']
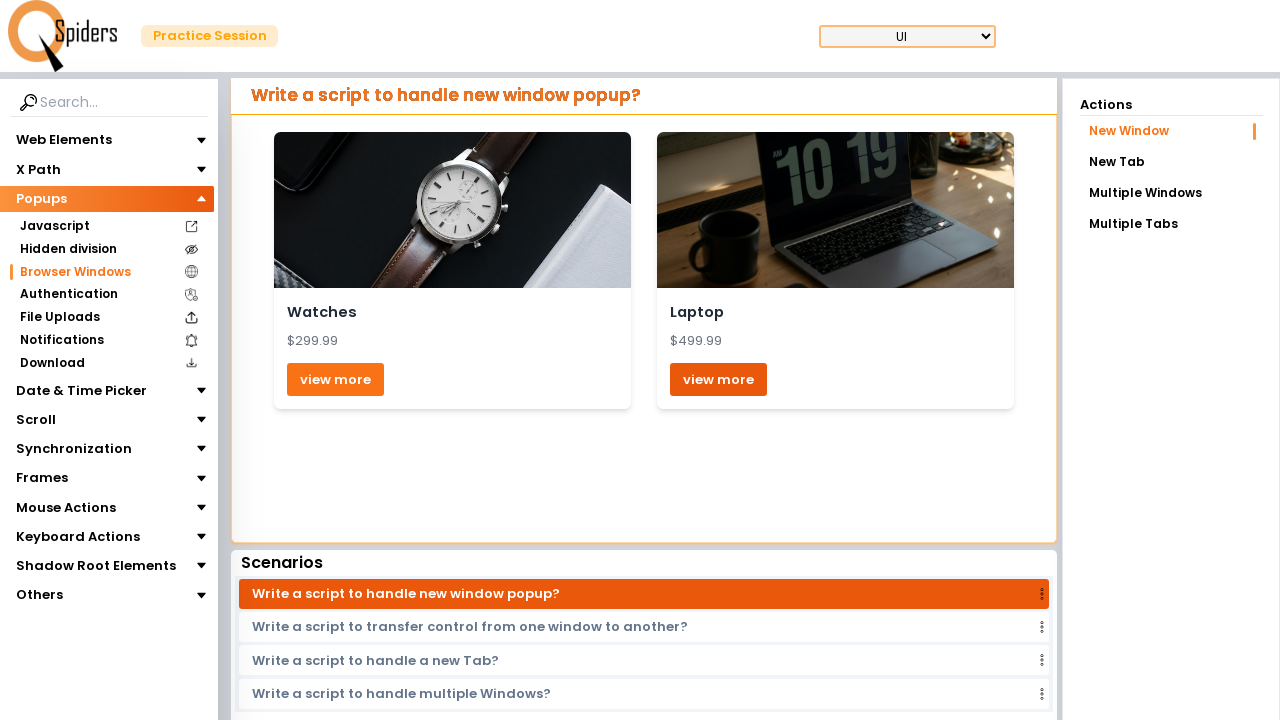

Closed the popup window
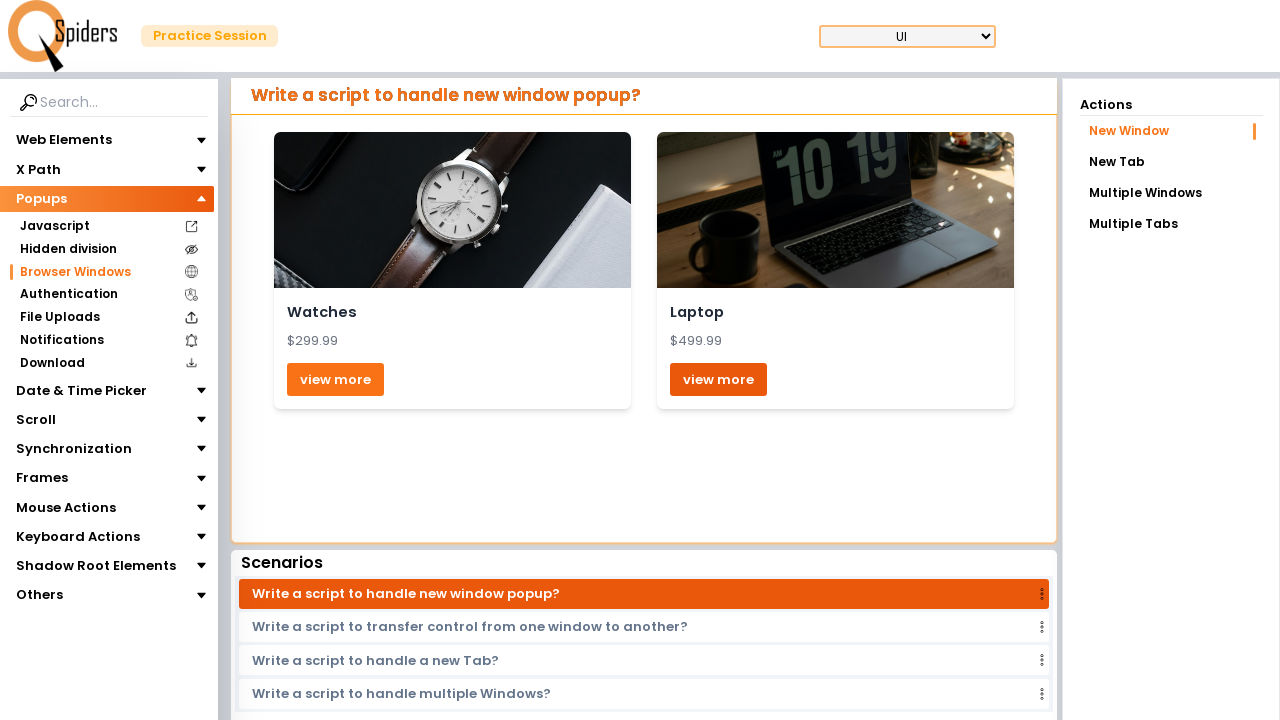

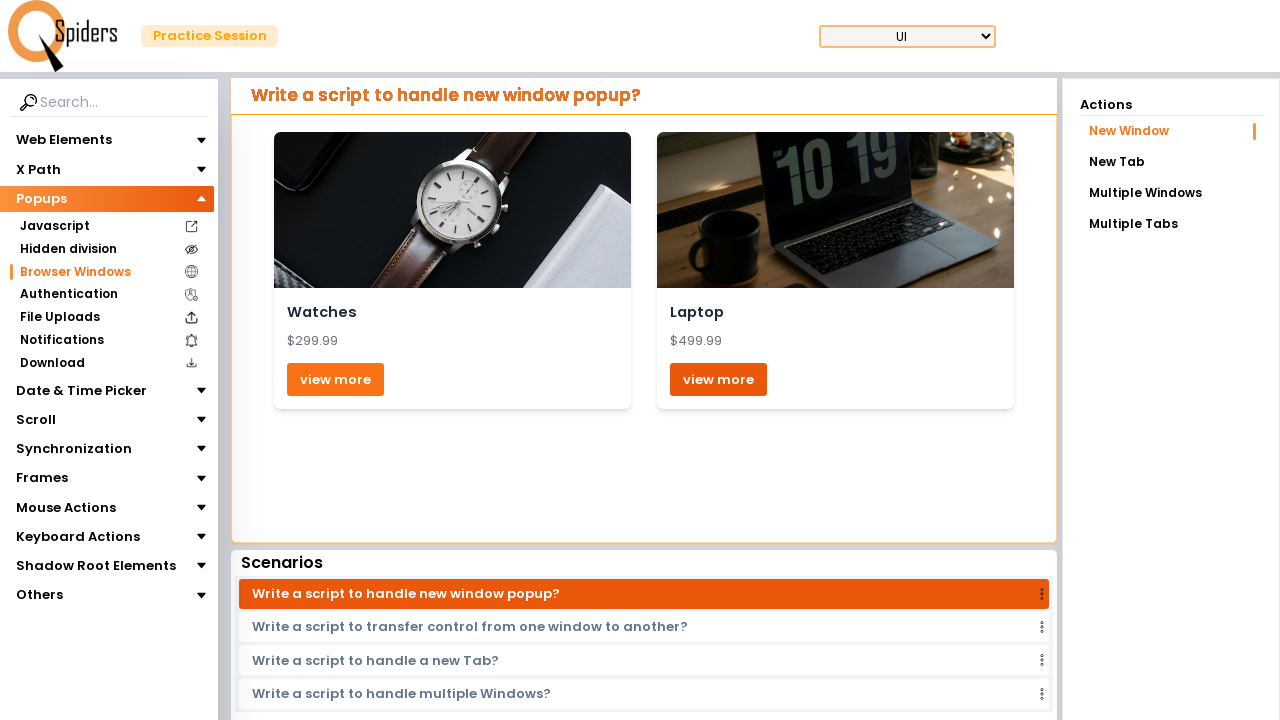